Tests various JavaScript alert types on the DemoQA alerts page, including simple alerts, confirmation dialogs, and prompt dialogs with text input.

Starting URL: https://demoqa.com/alerts

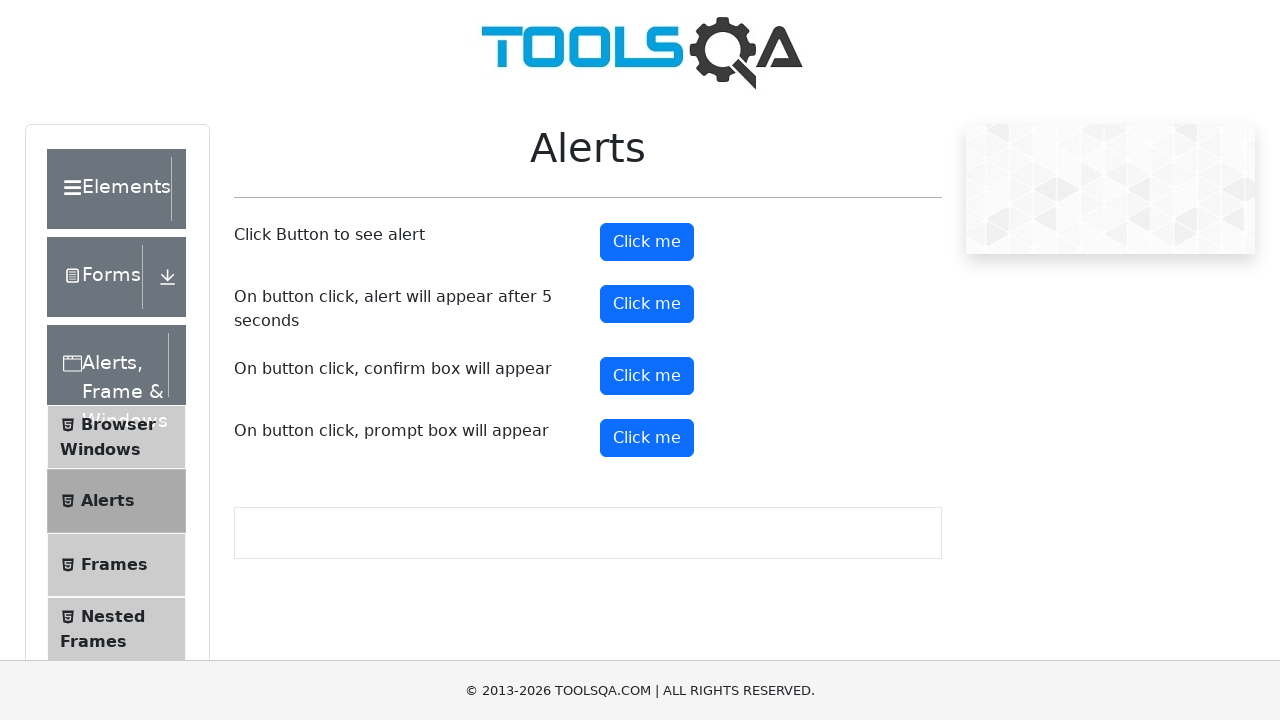

Clicked the first 'Click me' button to trigger a simple alert at (647, 242) on xpath=//*[contains(text(),'Click me')]
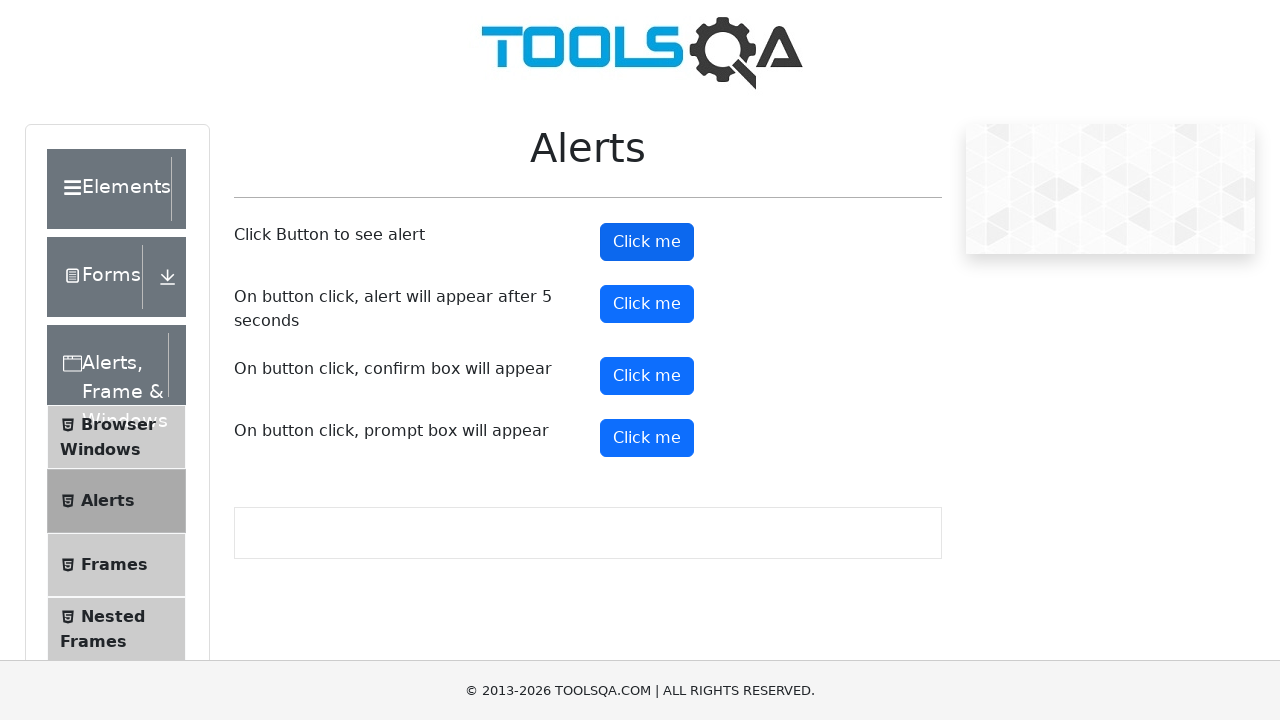

Registered dialog handler to accept alerts
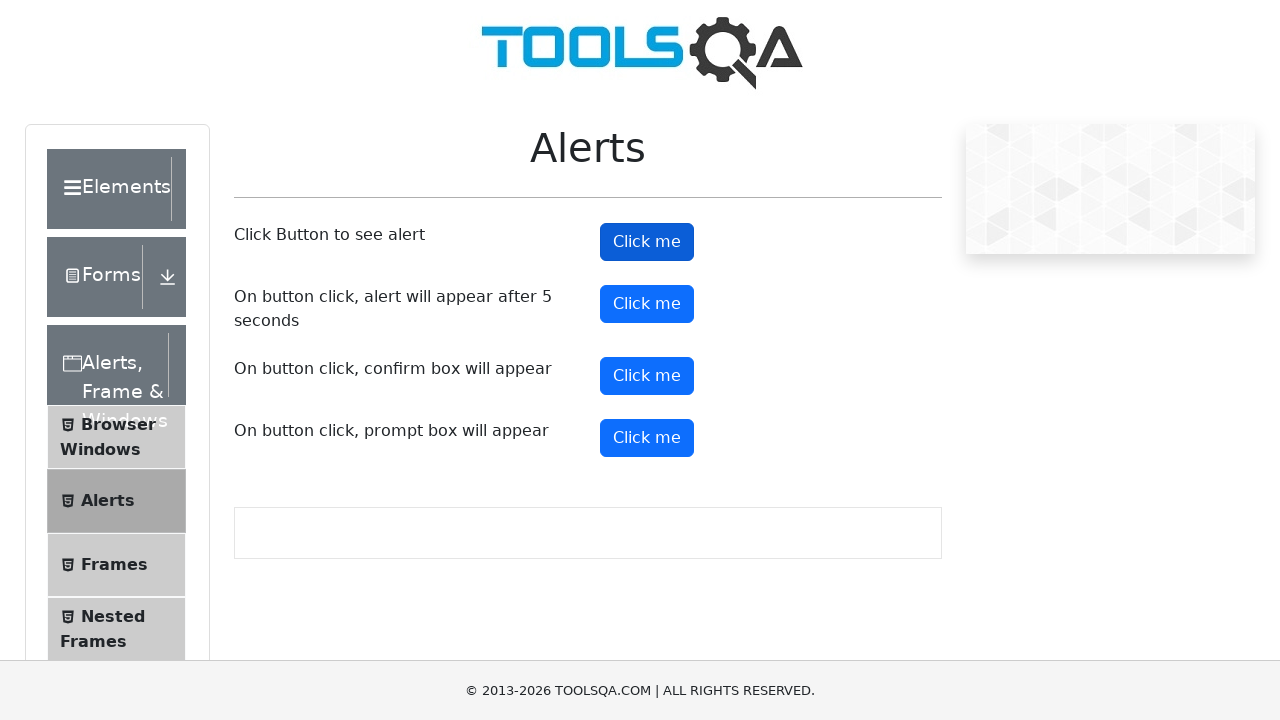

Waited for 1000ms after accepting simple alert
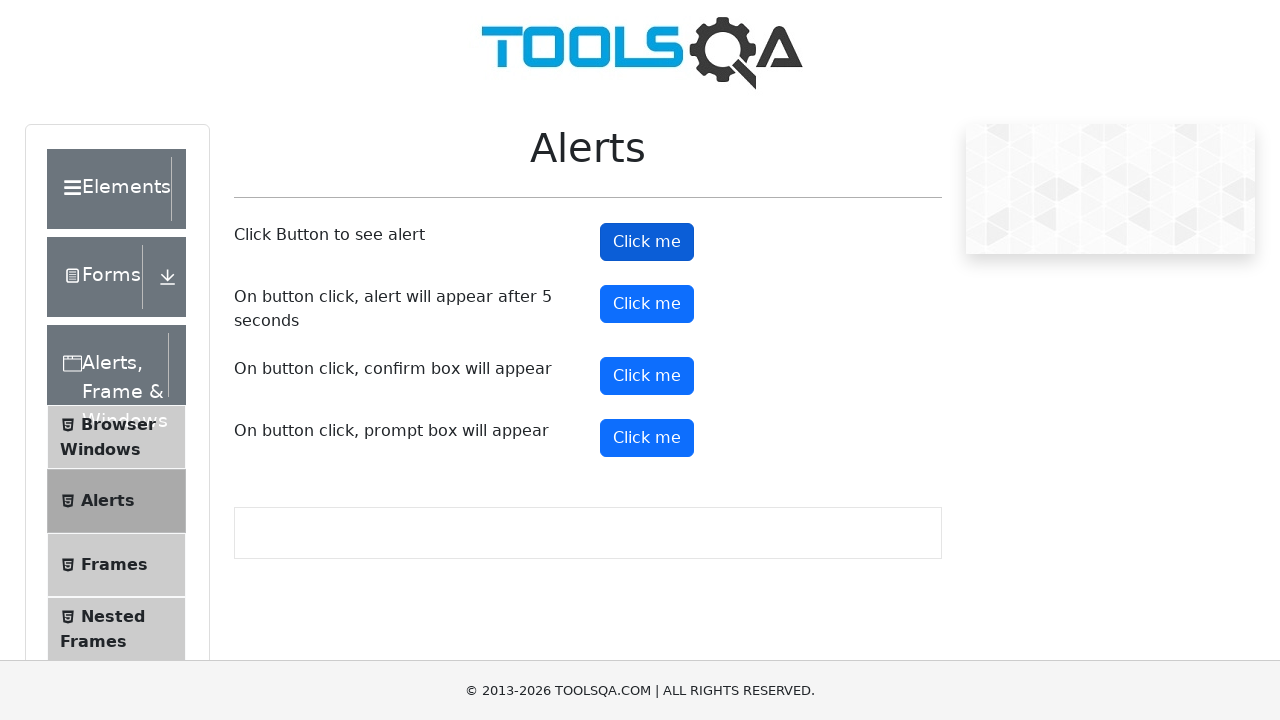

Located the confirmation alert button
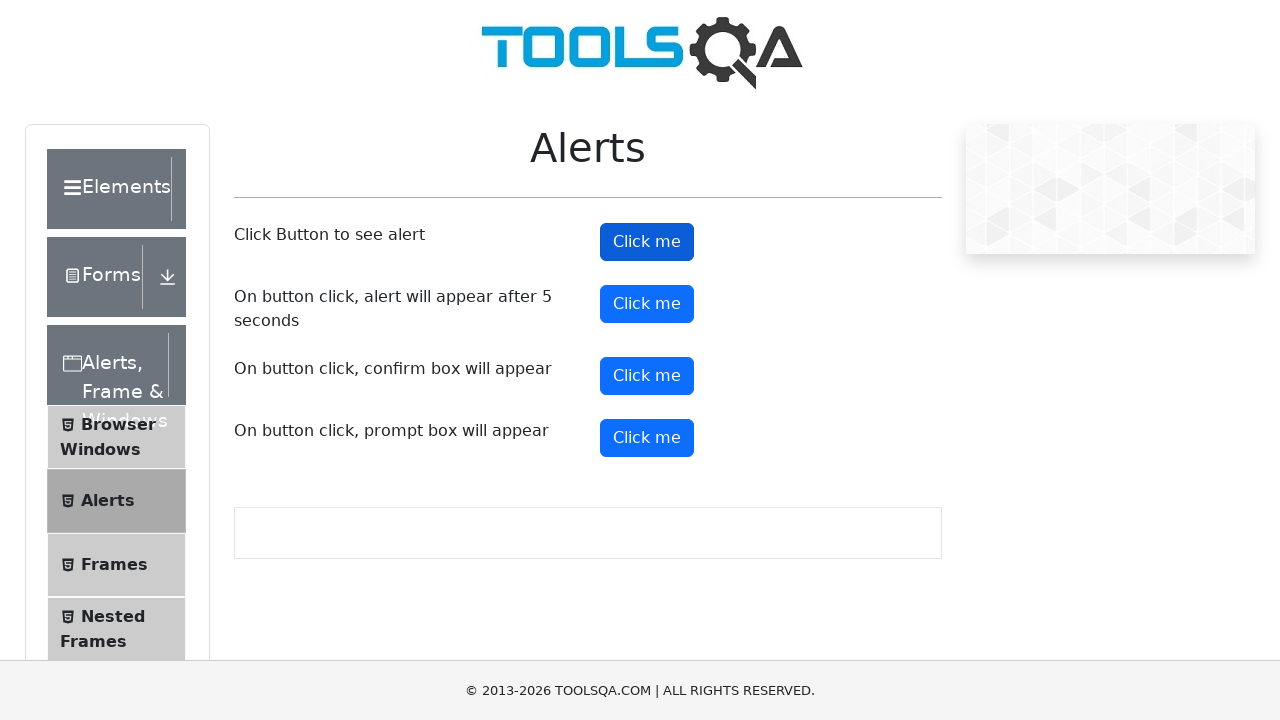

Clicked the confirmation alert button at (647, 376) on #confirmButton
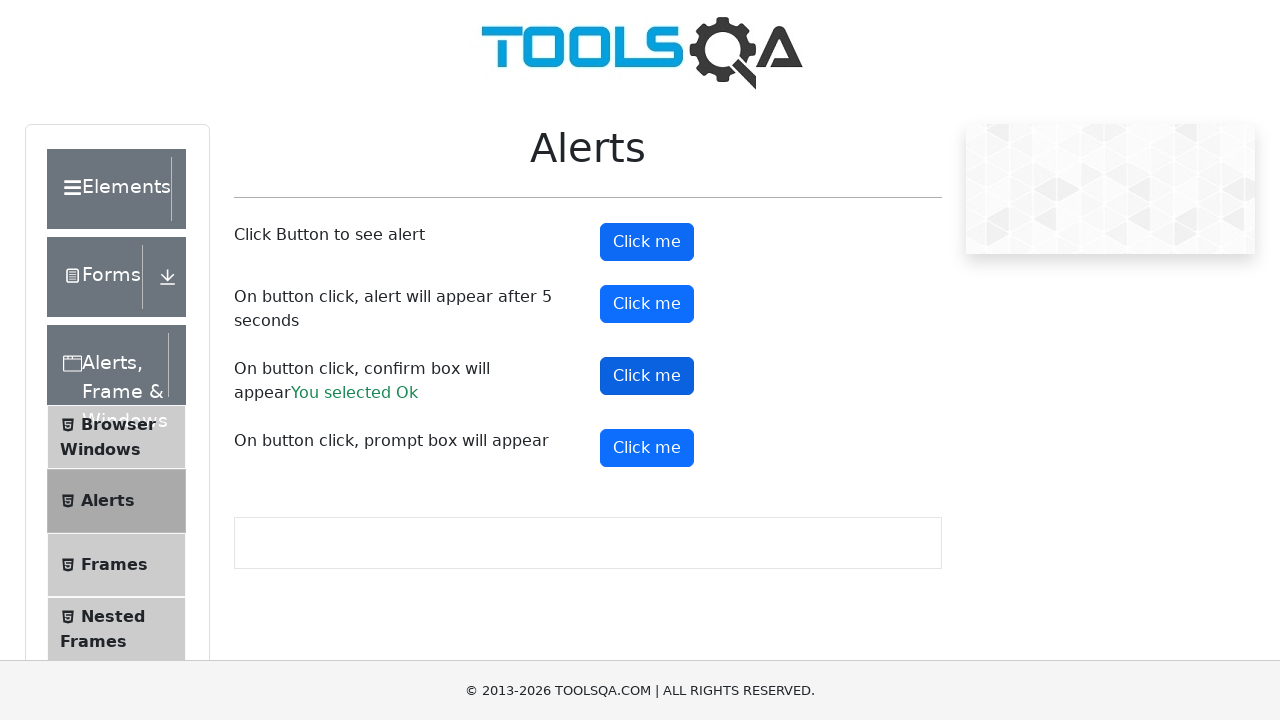

Waited for 1000ms after accepting confirmation dialog
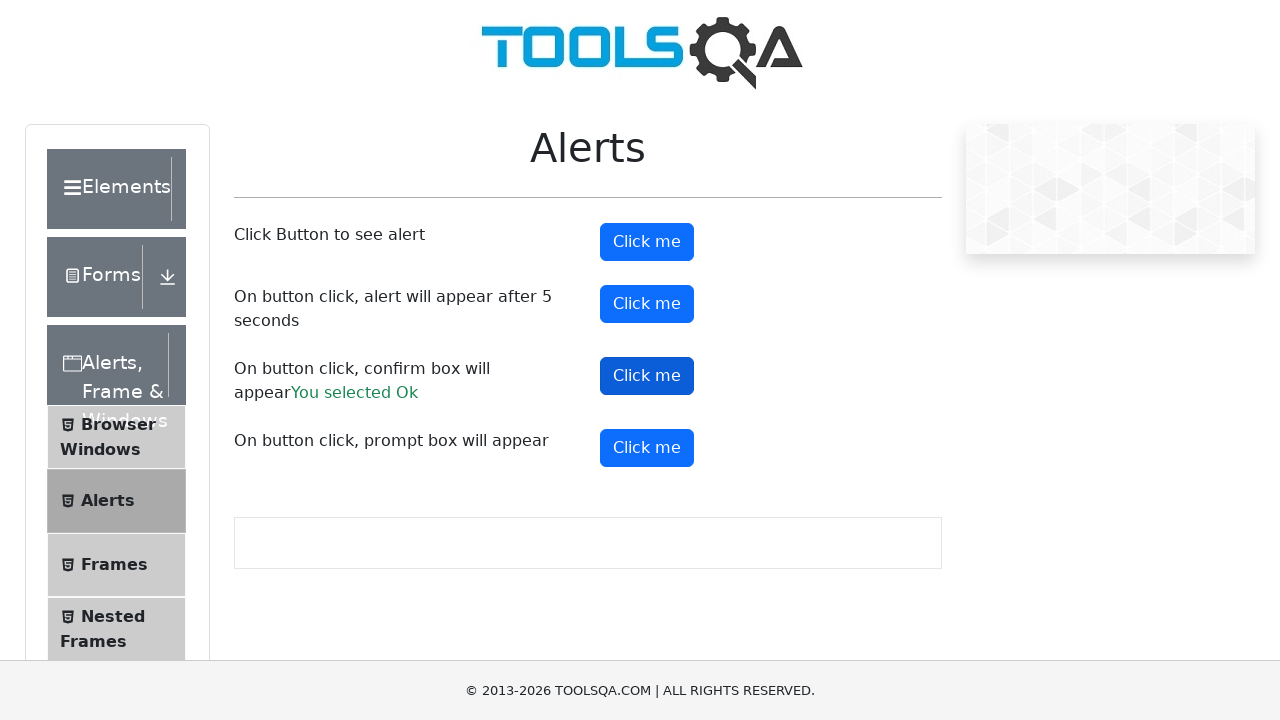

Clicked the prompt alert button at (647, 448) on #promtButton
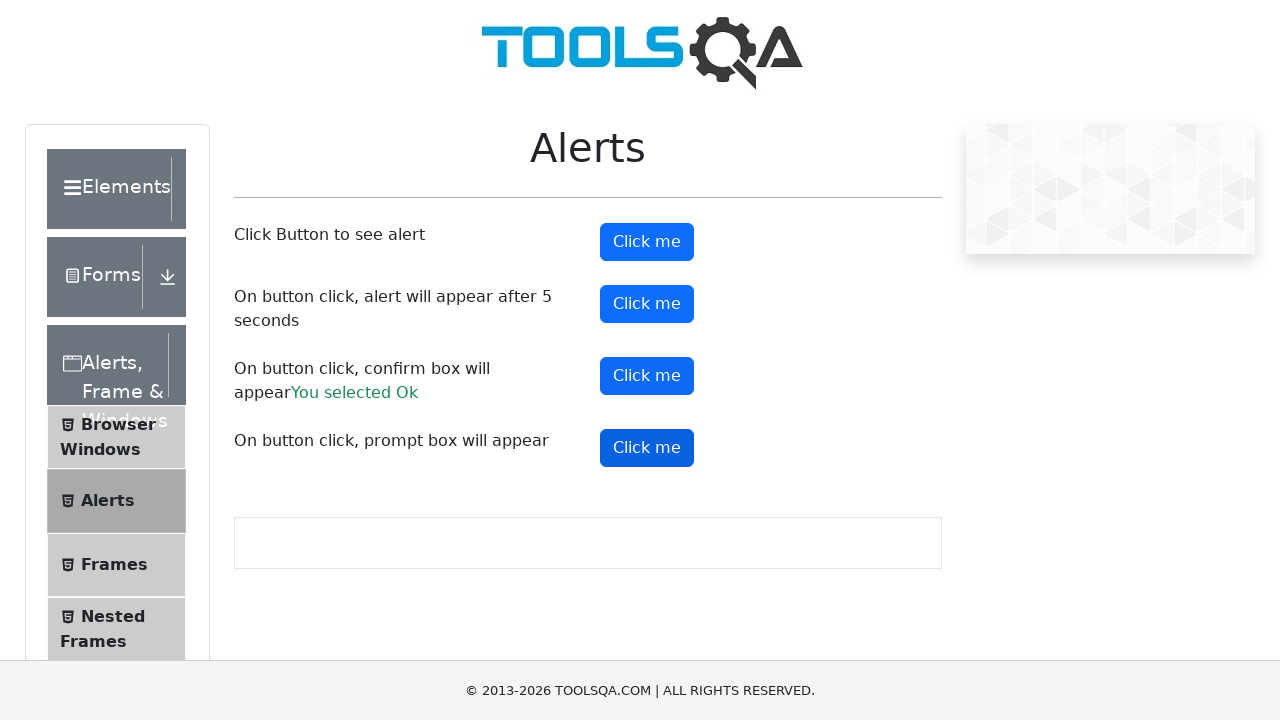

Registered dialog handler to accept prompt with text input 'Hello, Playwright!'
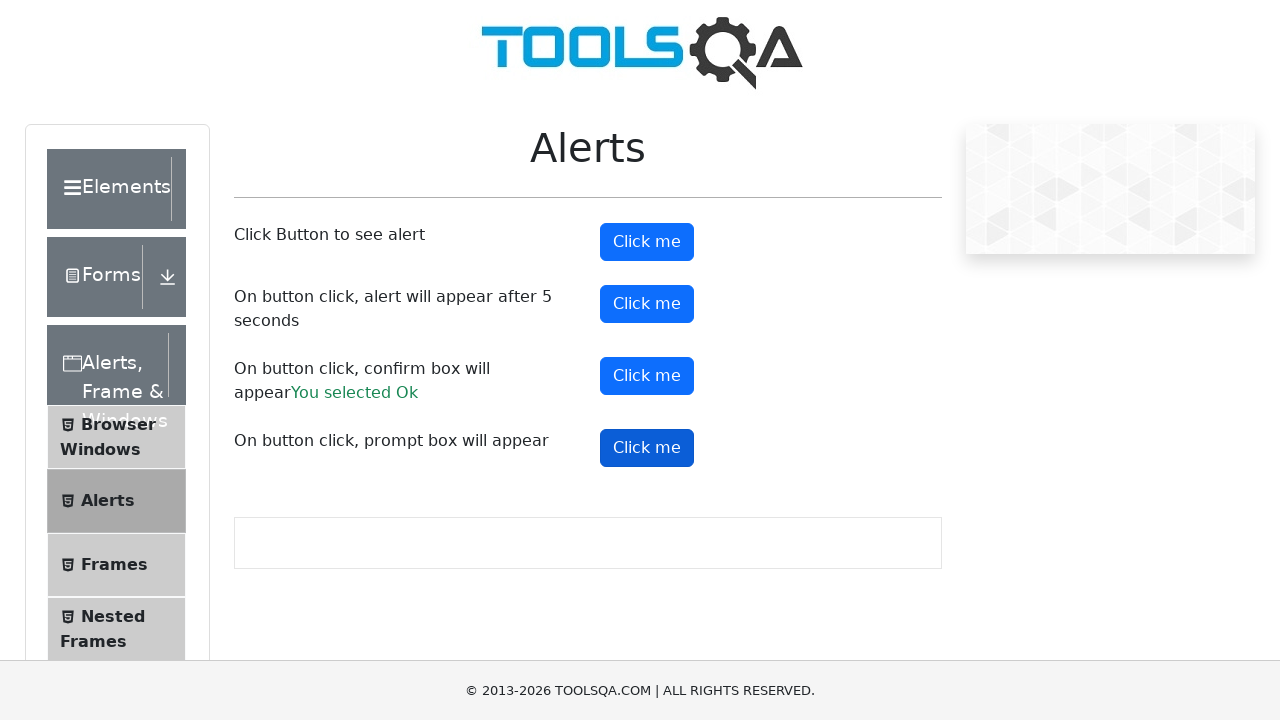

Waited for 1000ms after accepting prompt dialog
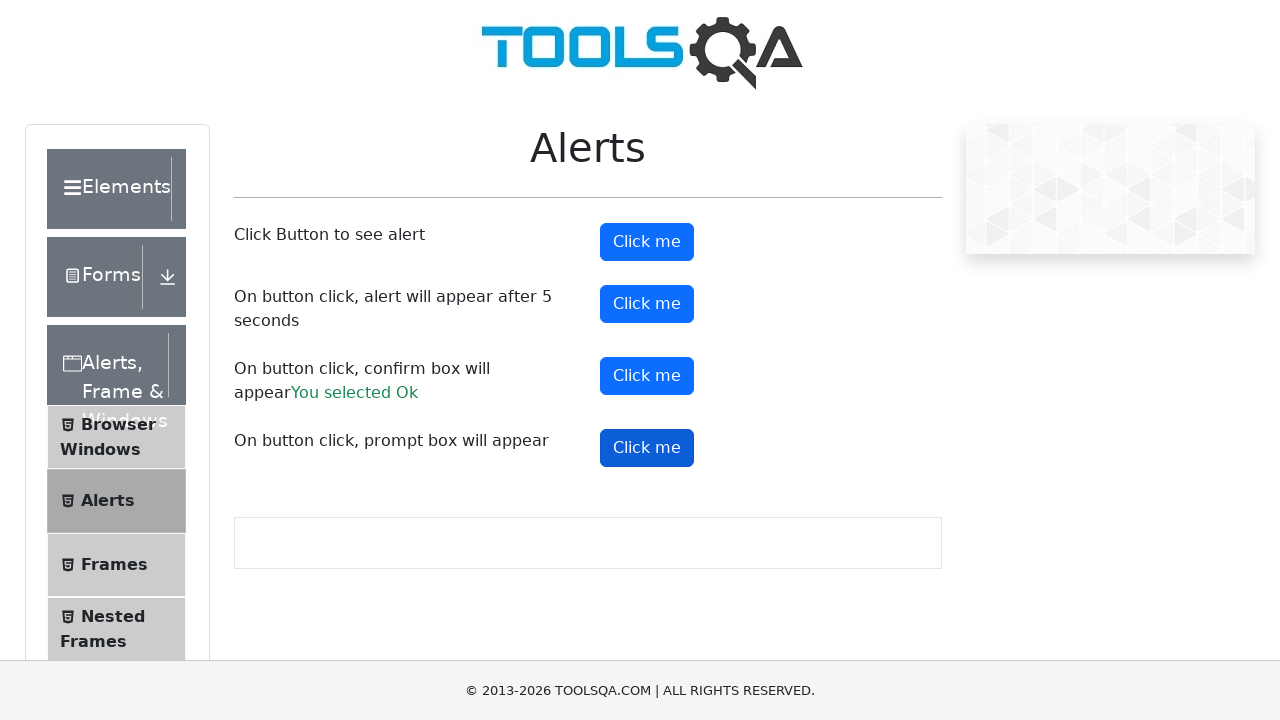

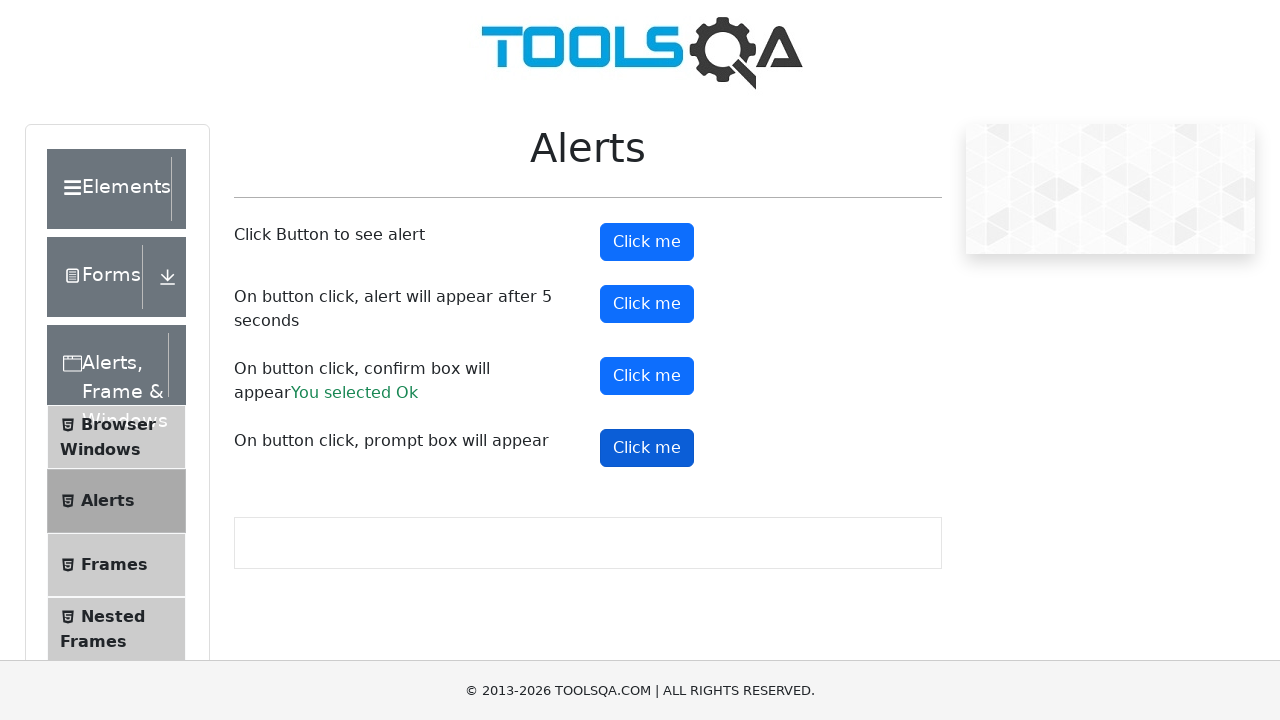